Tests various checkbox interactions on a practice website including clicking basic checkboxes, ajax checkboxes, selecting radio options, clicking tri-state checkboxes, toggling switches, and verifying checkbox states.

Starting URL: https://leafground.com/checkbox.xhtml

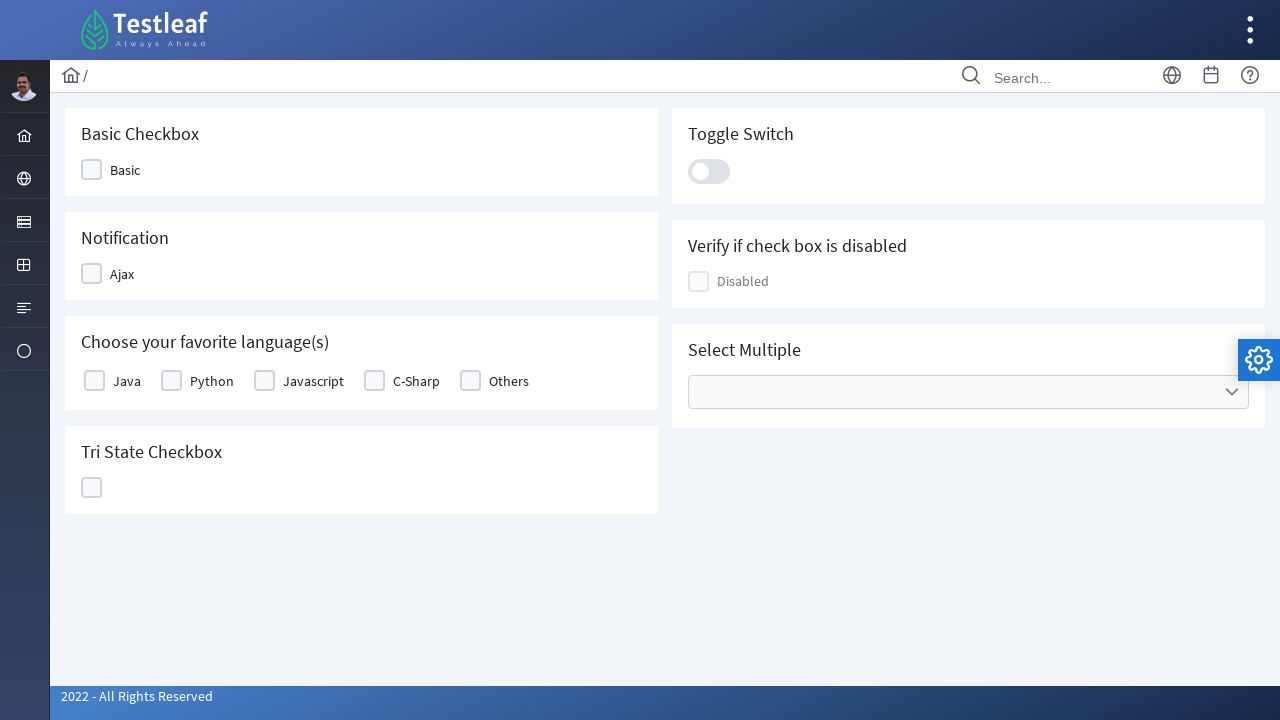

Clicked on the basic checkbox at (125, 170) on xpath=//span[text()='Basic']
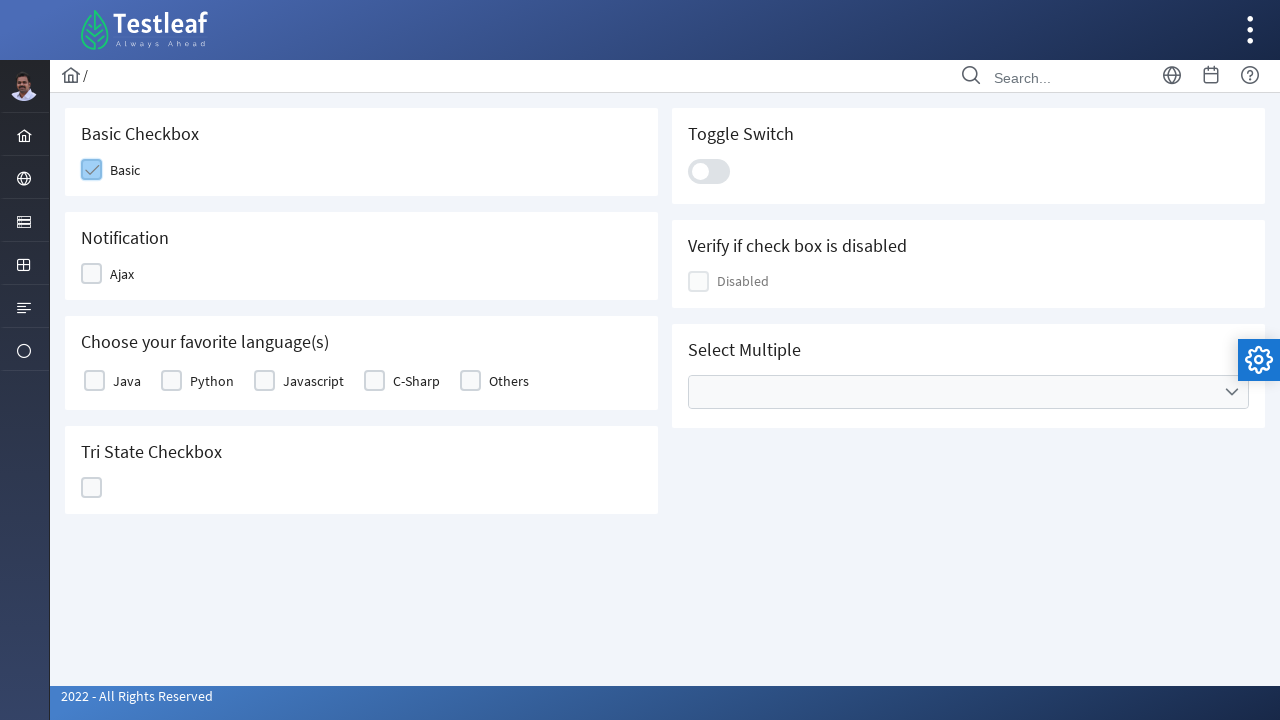

Clicked on the ajax/notification checkbox at (122, 274) on xpath=//span[text()='Ajax']
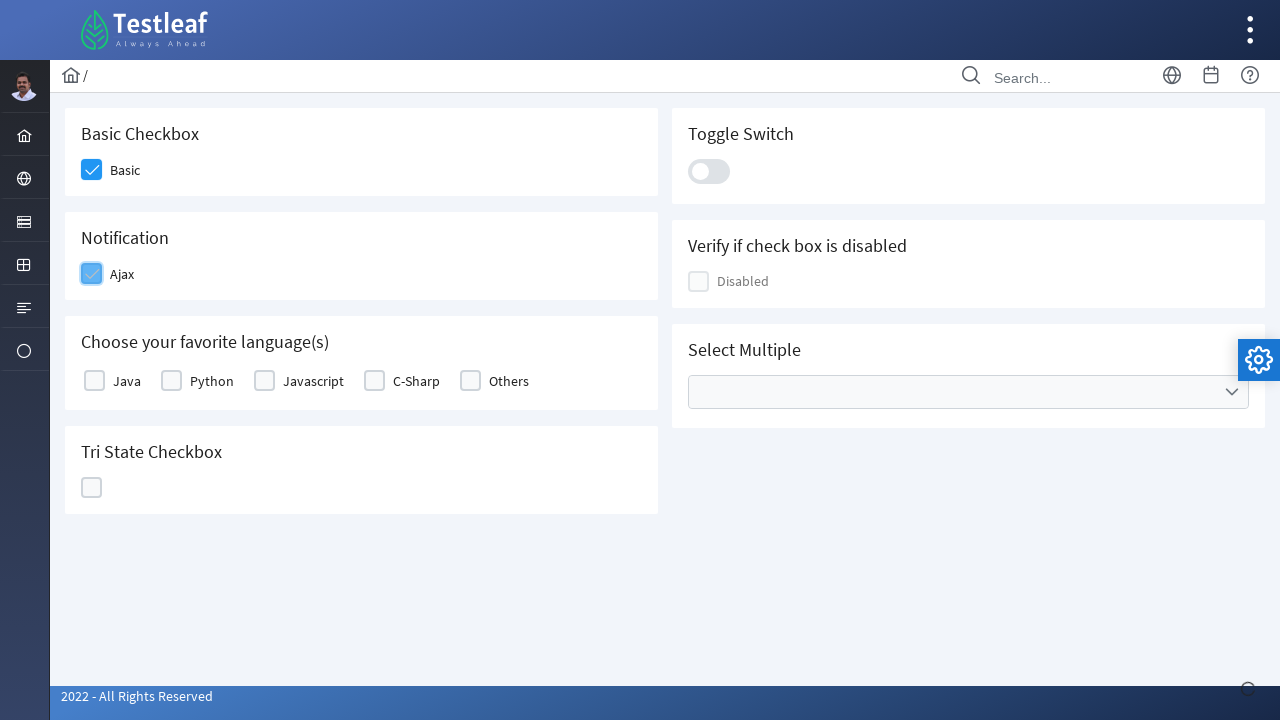

Growl notification appeared
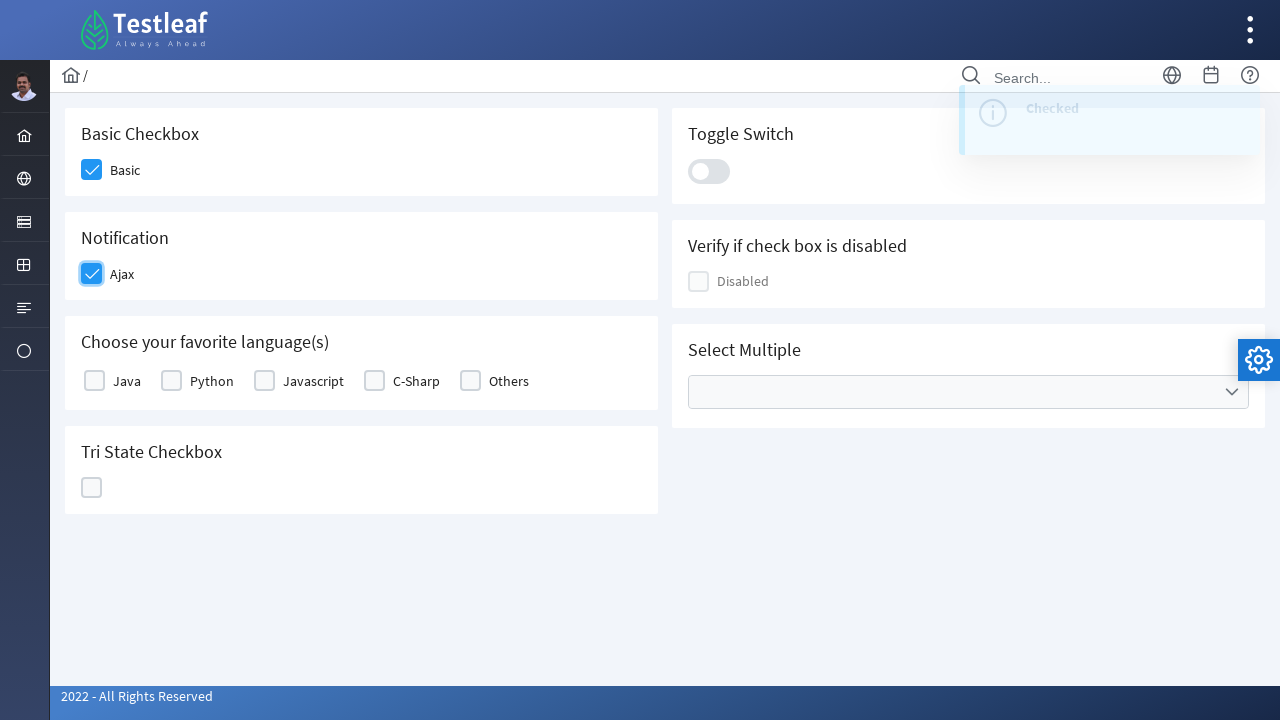

Retrieved alert message: Checked
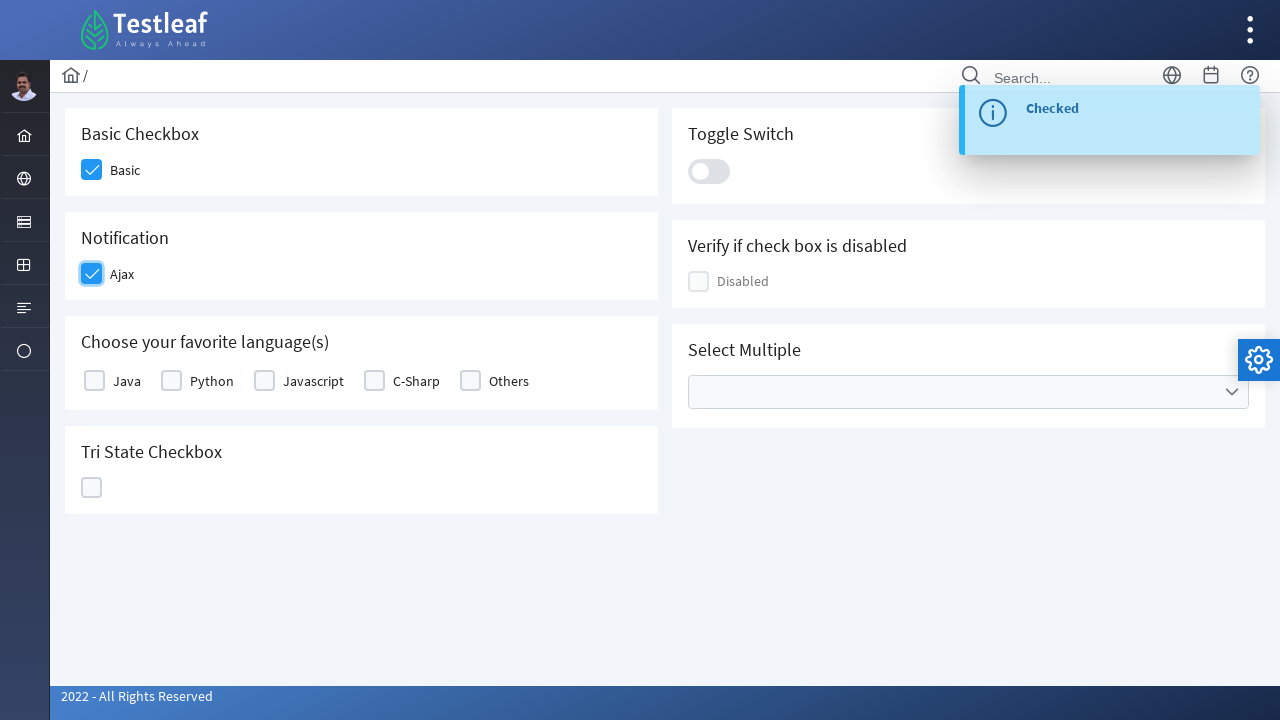

Selected Java as favorite language at (127, 381) on xpath=//label[text()='Java']
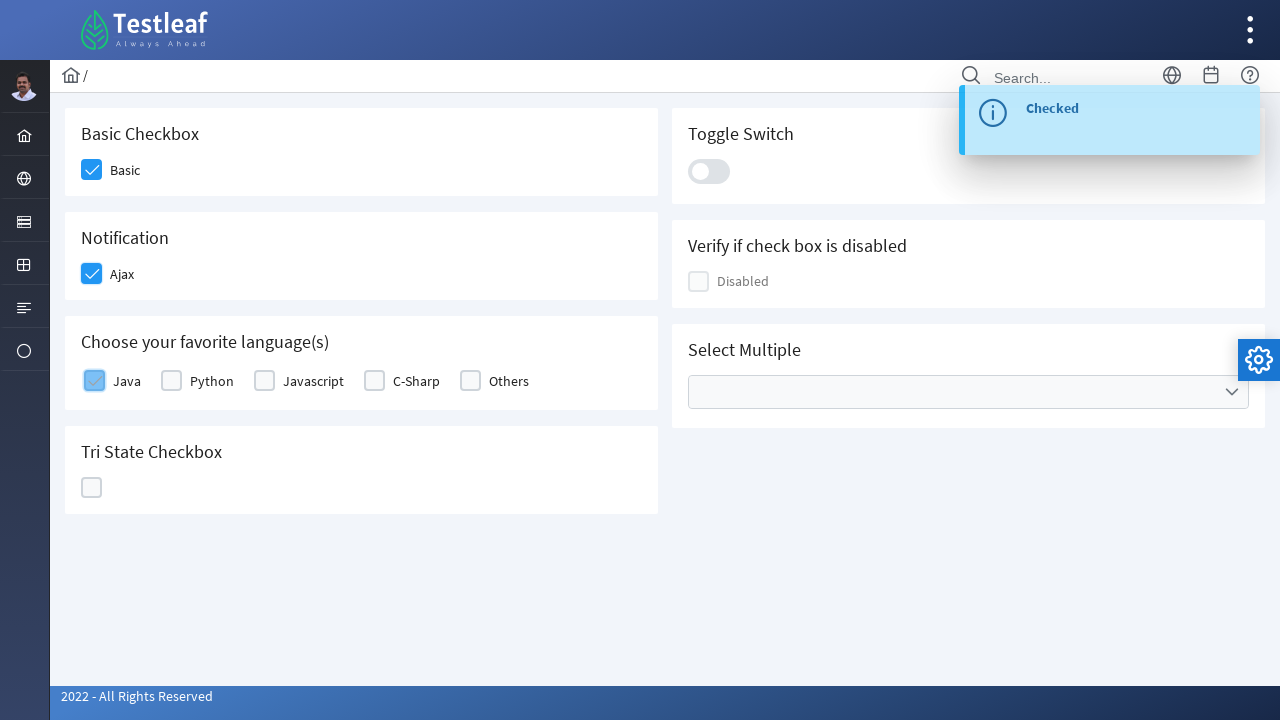

Clicked on the tri-state checkbox at (92, 488) on xpath=//*[@id='j_idt87:ajaxTriState']
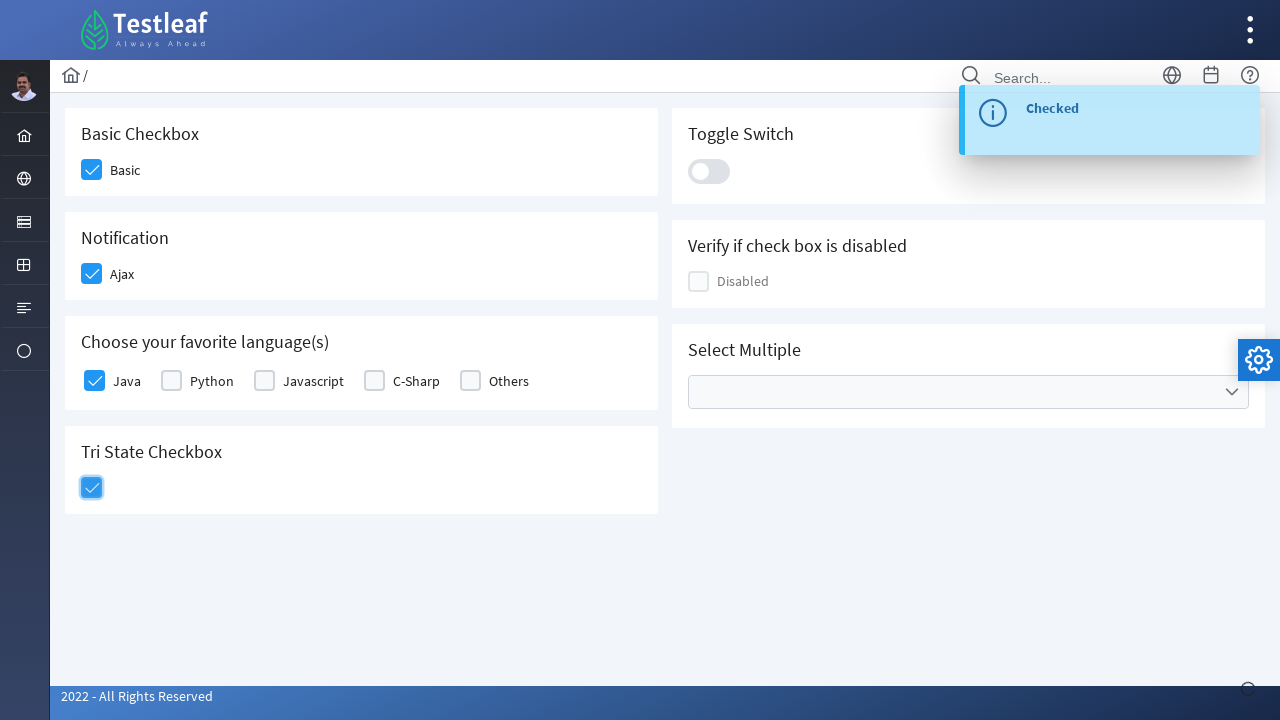

Clicked on the toggle switch at (709, 171) on xpath=//div[@class='ui-toggleswitch-slider']
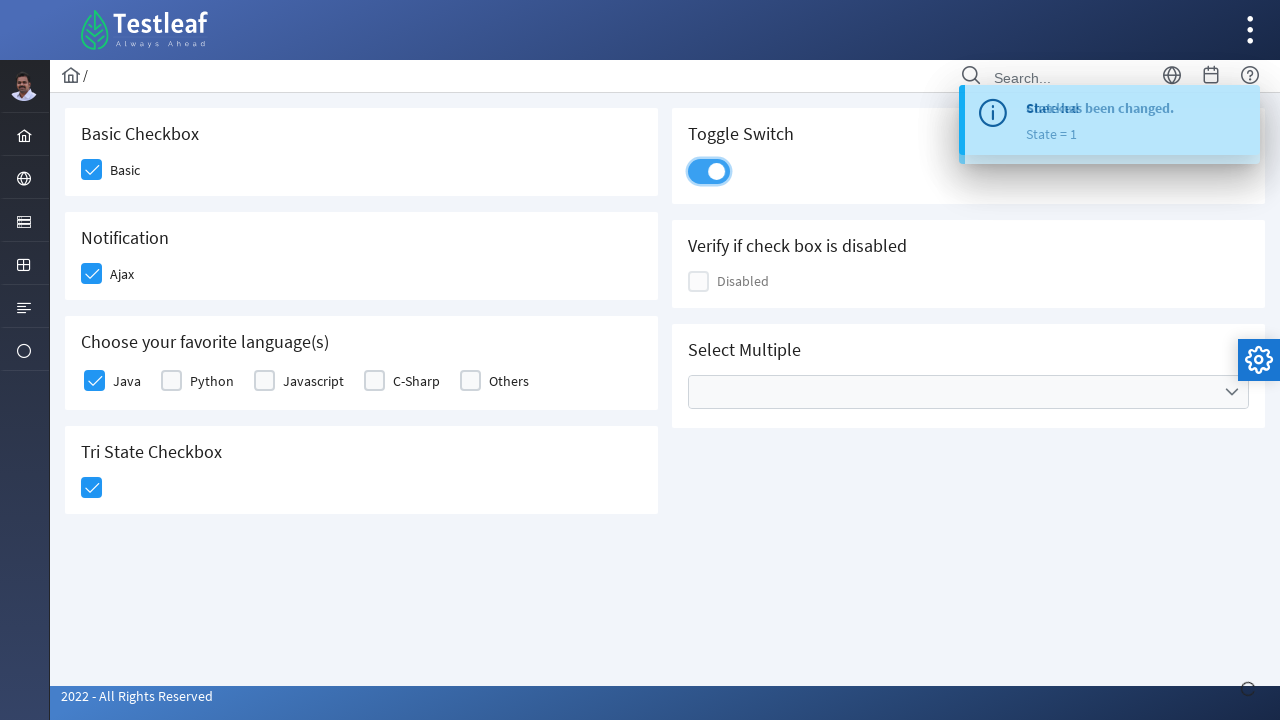

Toggle notification appeared
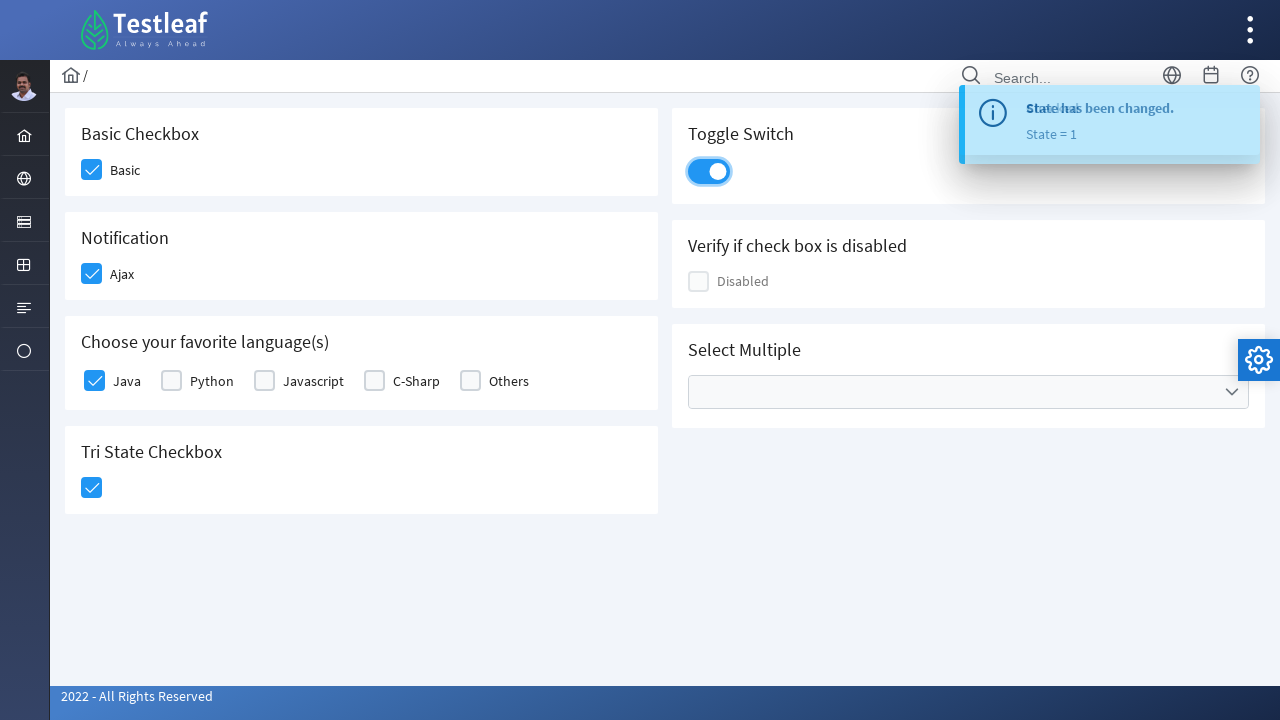

Verified disabled checkbox is visible
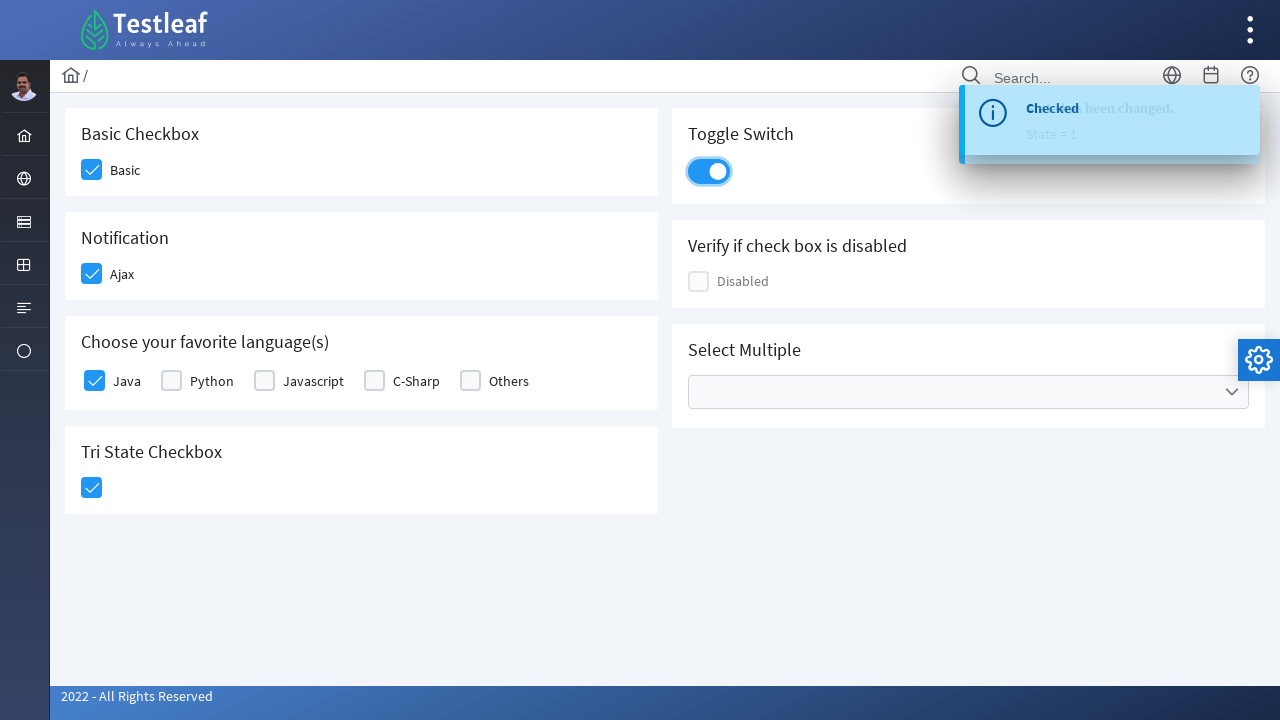

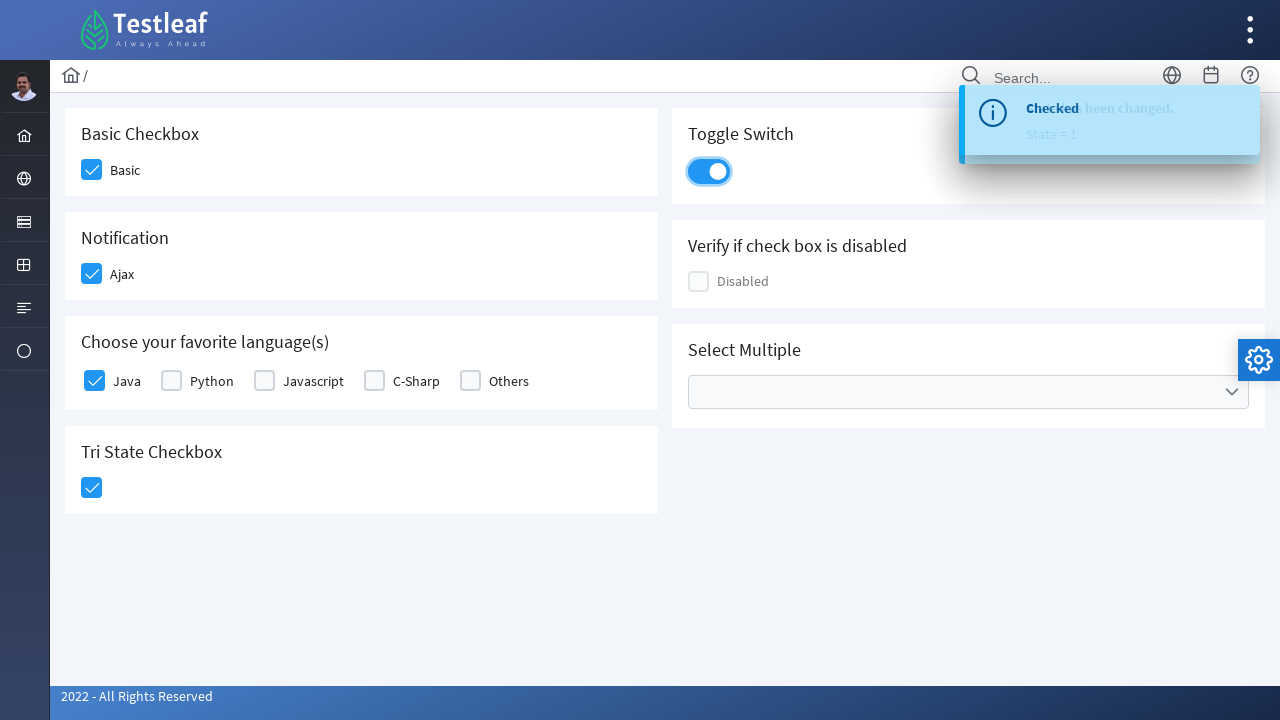